Navigates to Etherscan token trade page and verifies the page loads correctly

Starting URL: https://etherscan.io/token/0xA0b86991c6218b36c1d19D4a2e9Eb0cE3606eB48#tokenTrade

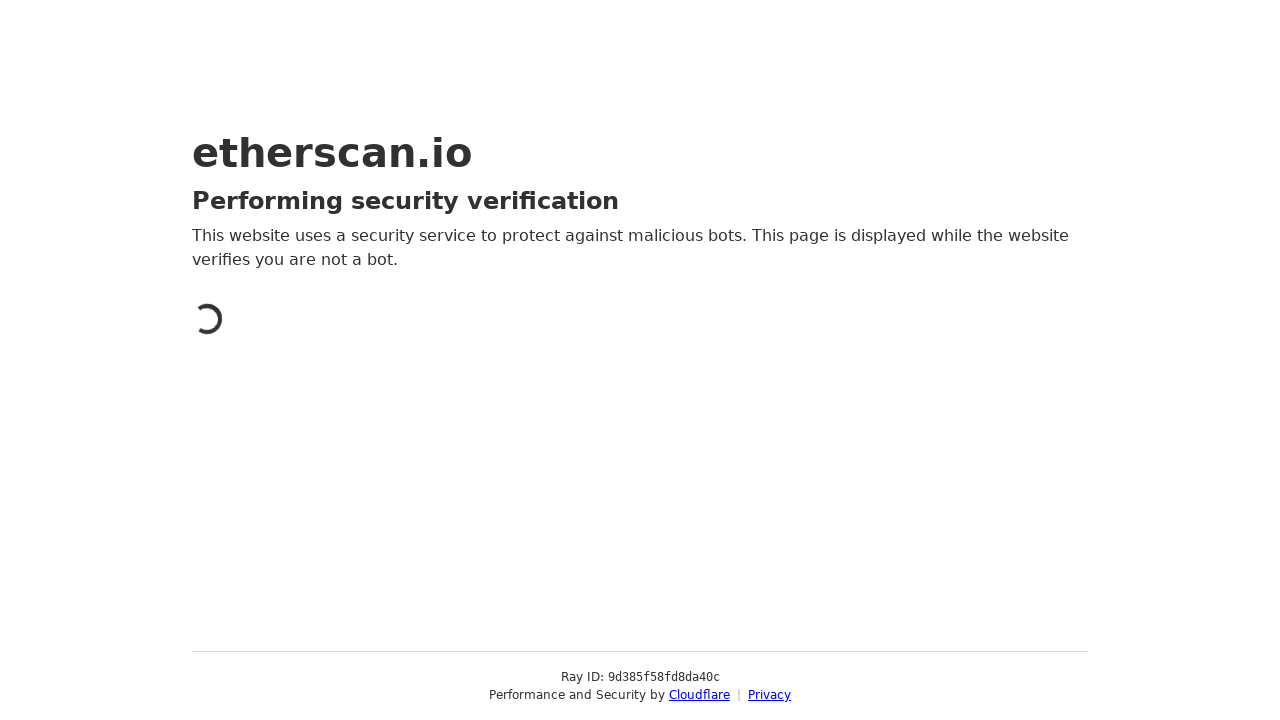

Waited for page to reach networkidle state
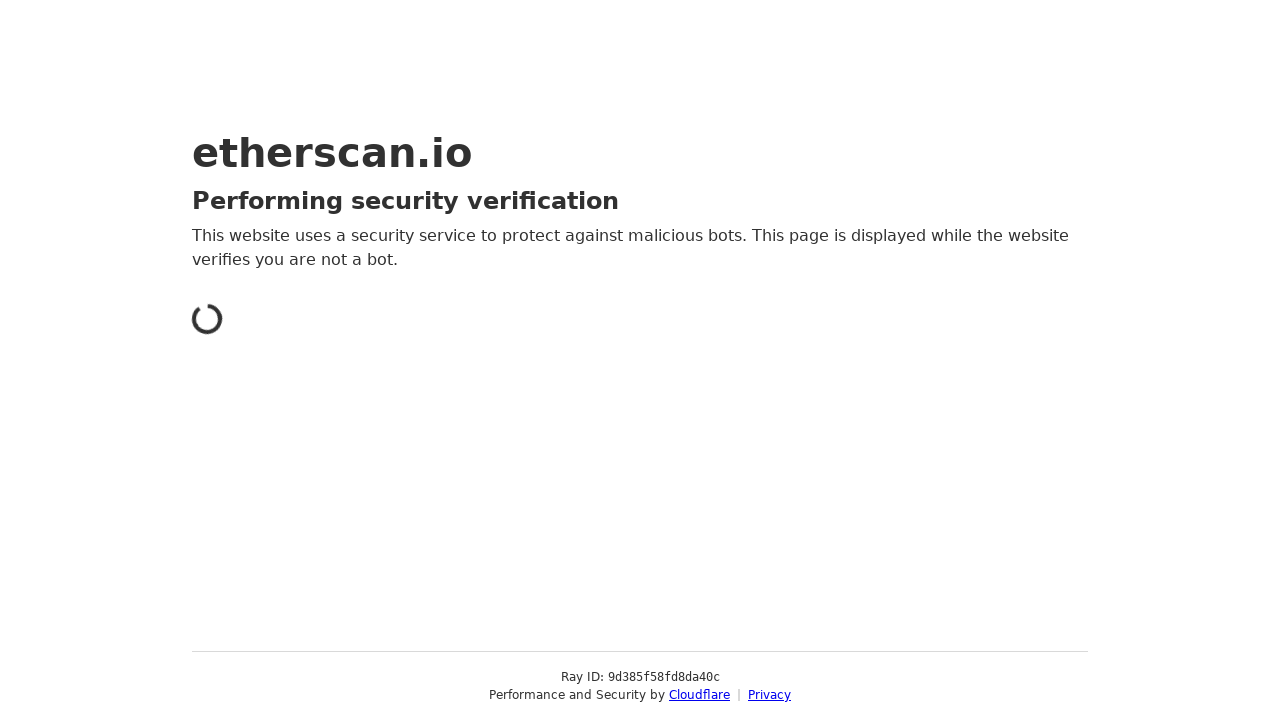

Retrieved current URL to verify token trade page loaded
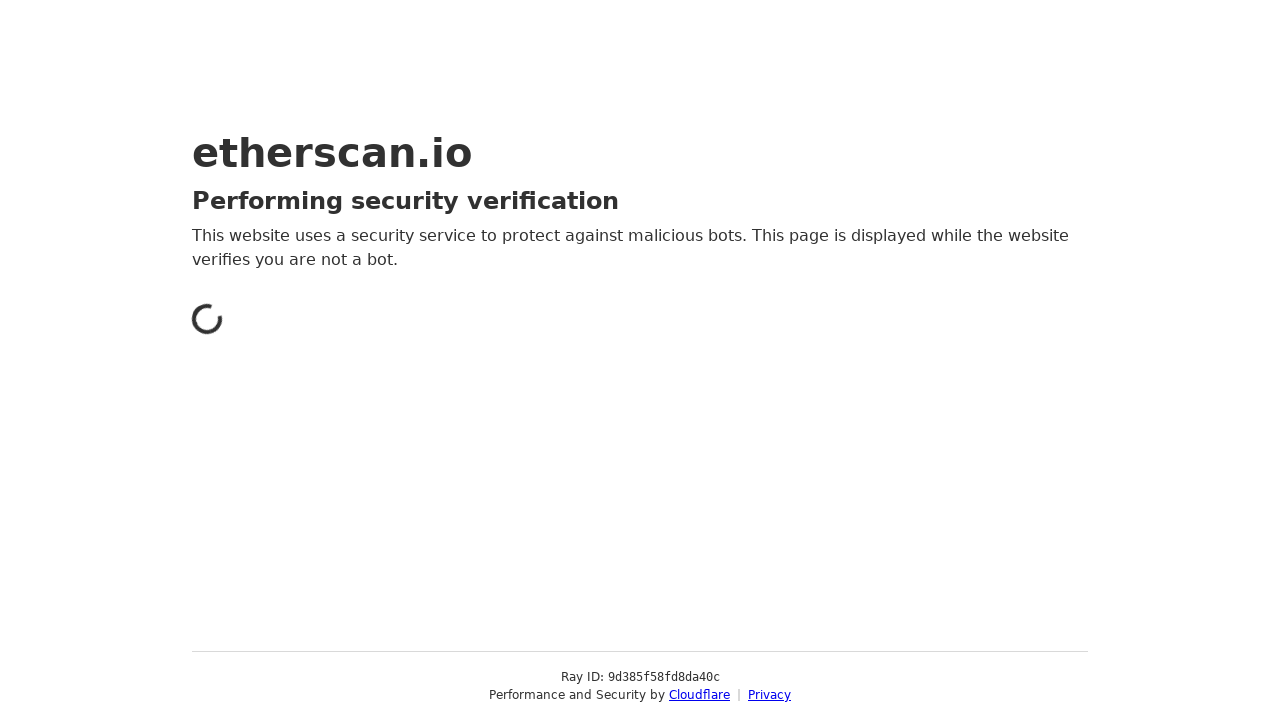

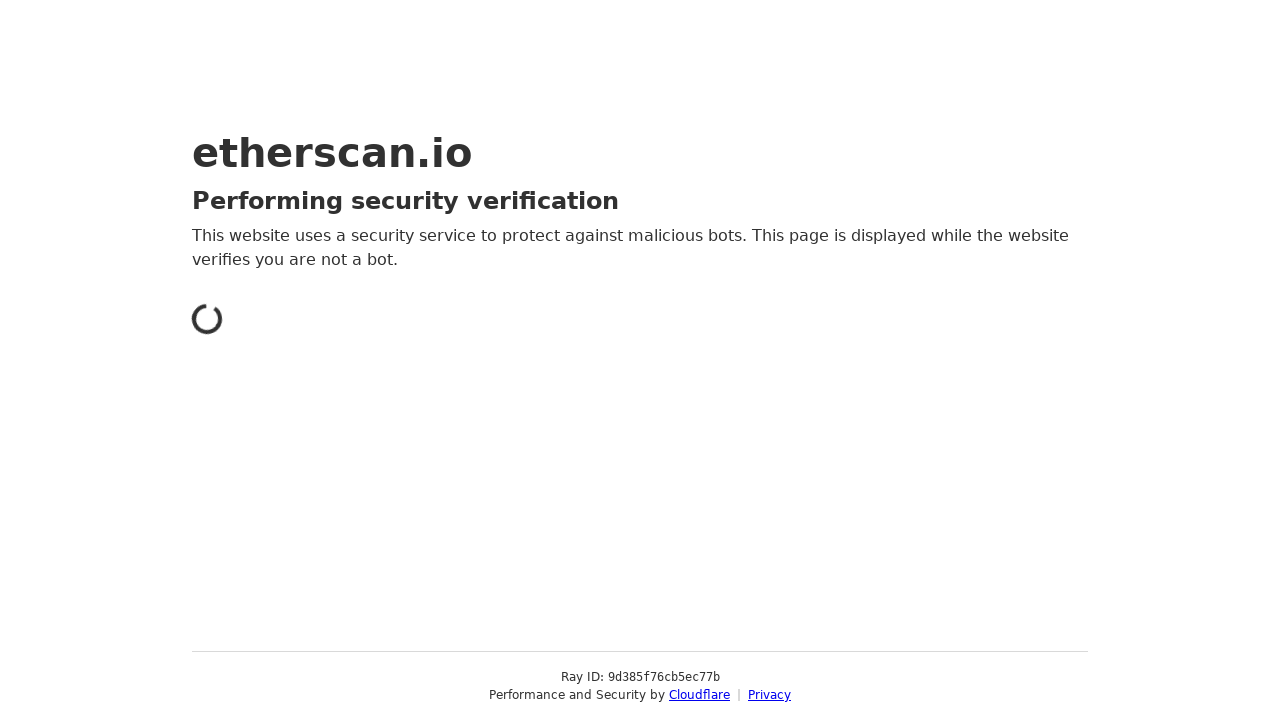